Tests the Selenium web form by entering text and clicking submit button

Starting URL: https://www.selenium.dev/selenium/web/web-form.html

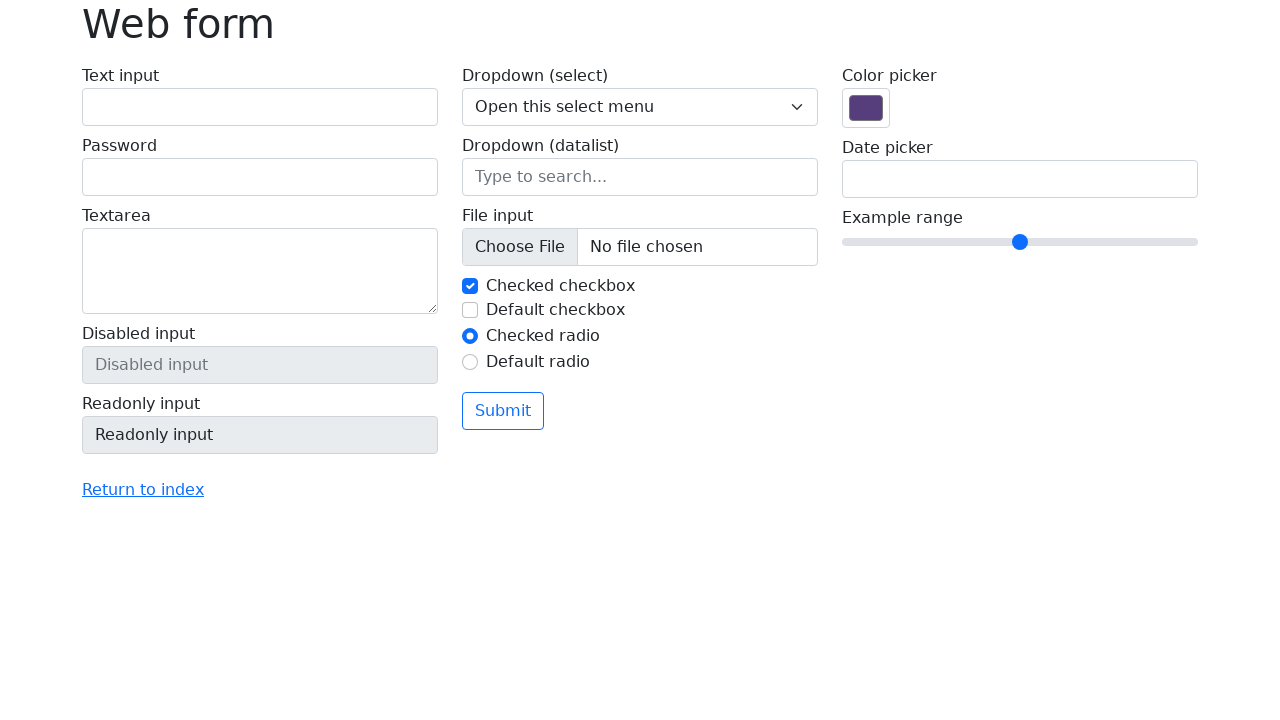

Filled text input field with 'Selenium' on input[name='my-text']
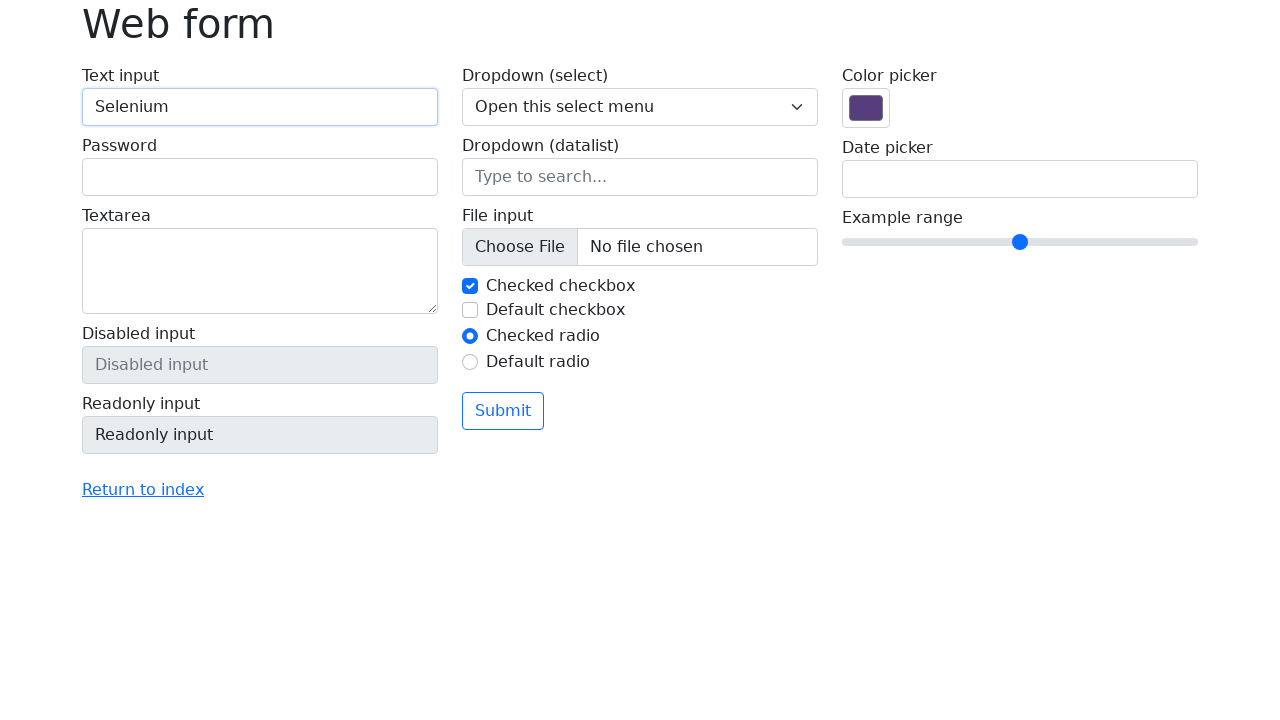

Clicked the submit button at (503, 411) on button
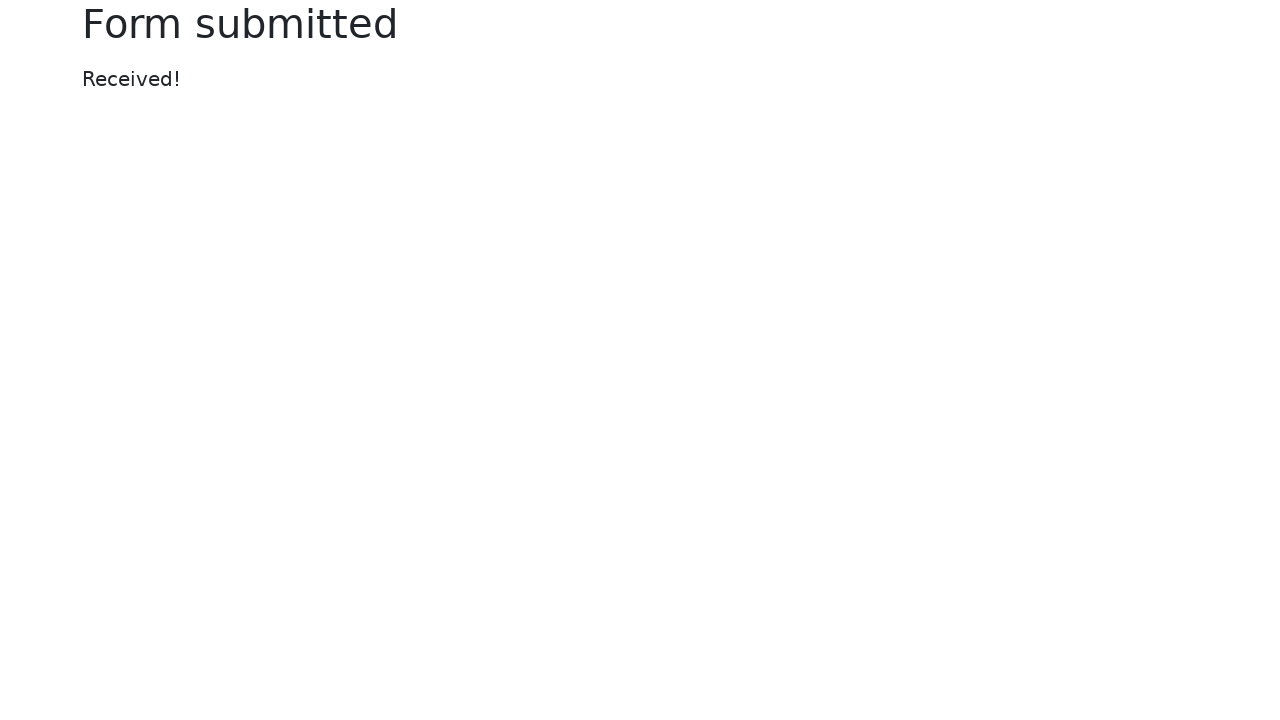

Confirmation message appeared
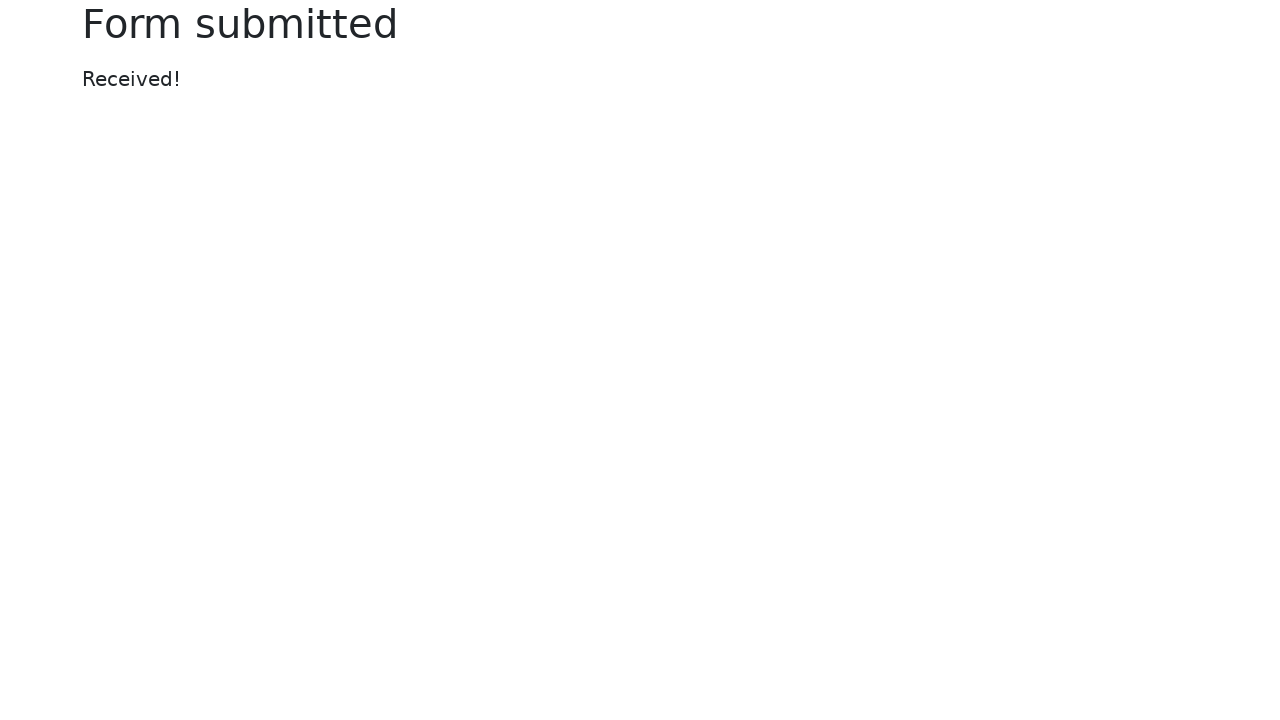

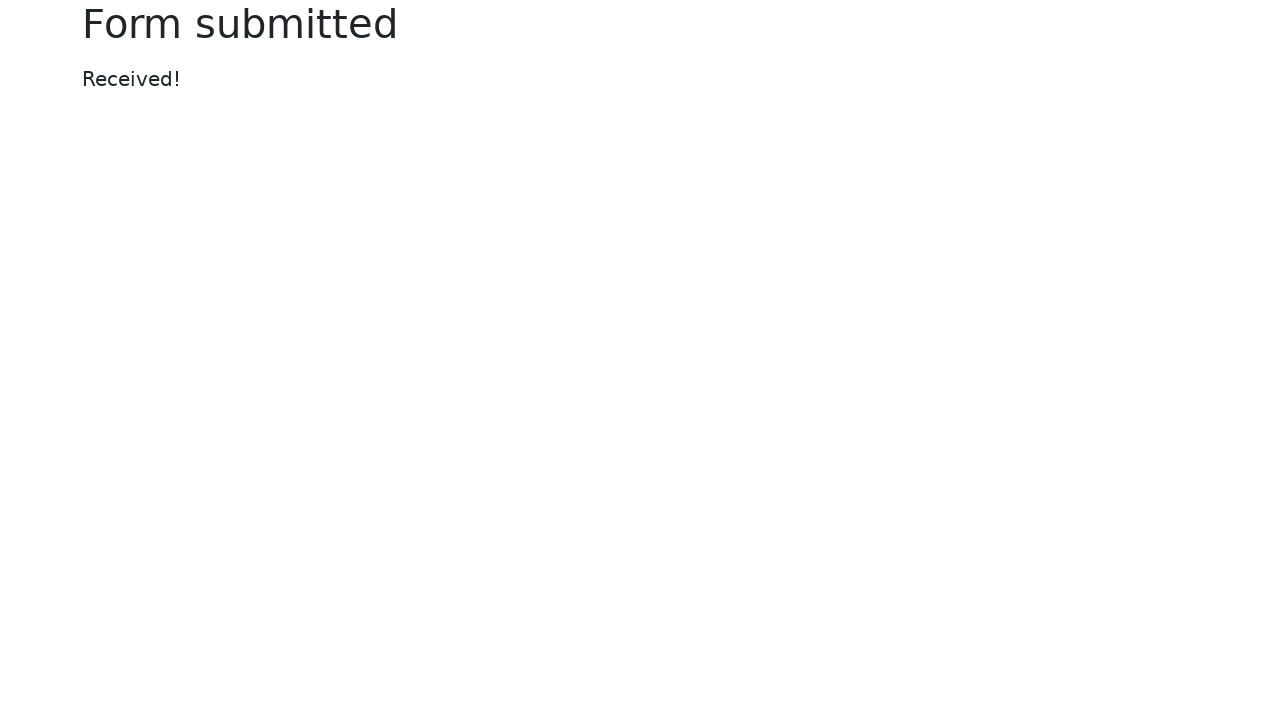